Tests dynamic controls functionality by clicking an Enable button to enable a text field, then typing text into the newly enabled field and verifying the text was entered.

Starting URL: https://the-internet.herokuapp.com/dynamic_controls

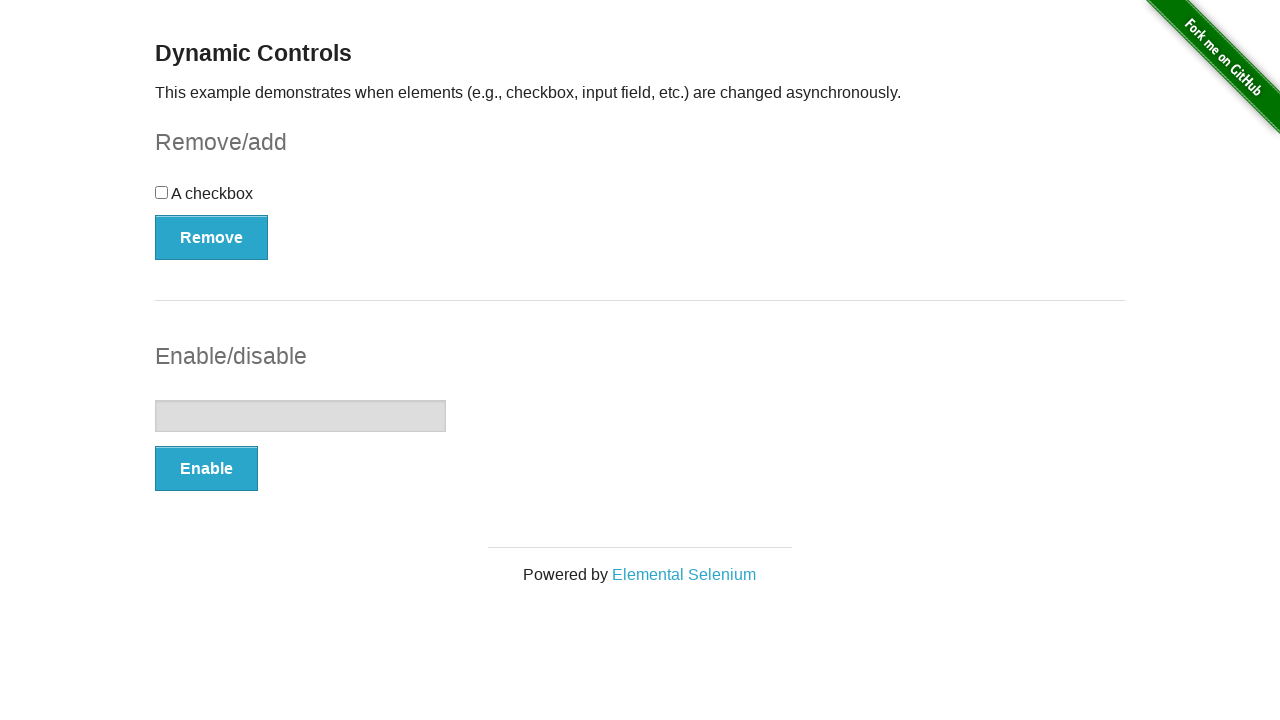

Clicked Enable button to enable text field at (206, 469) on xpath=//button[text()='Enable']
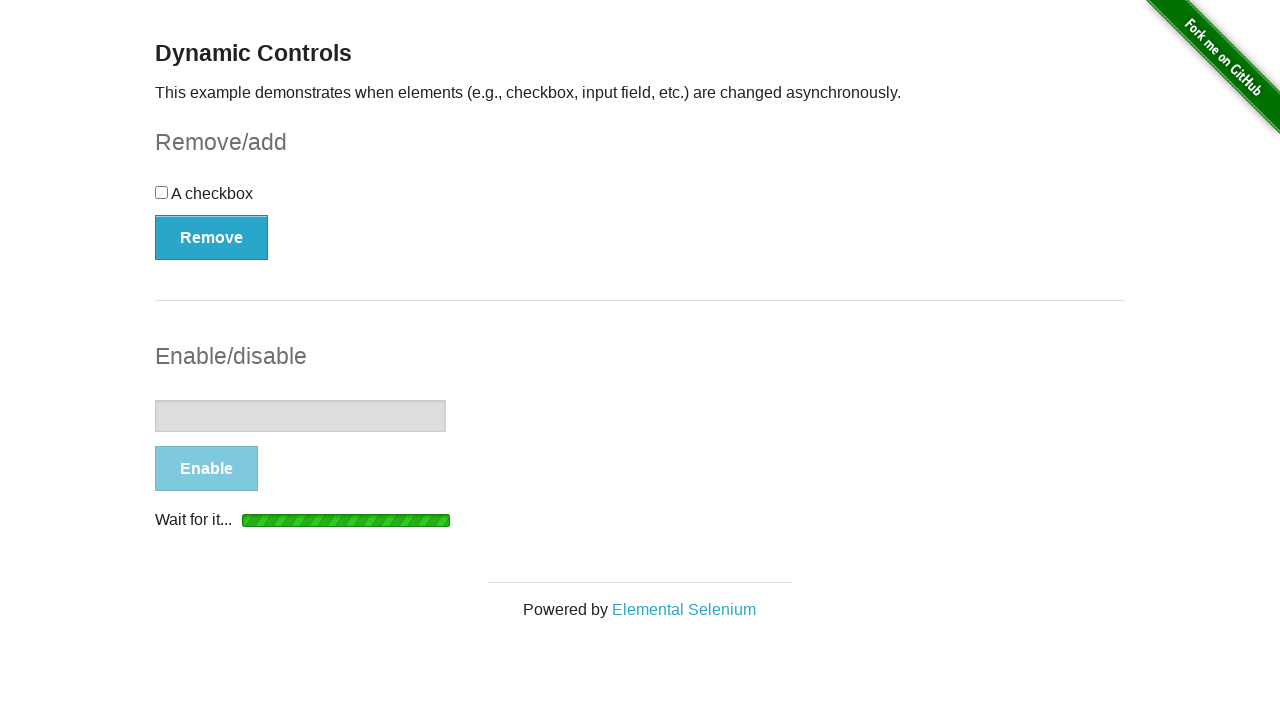

Text field became visible after enabling
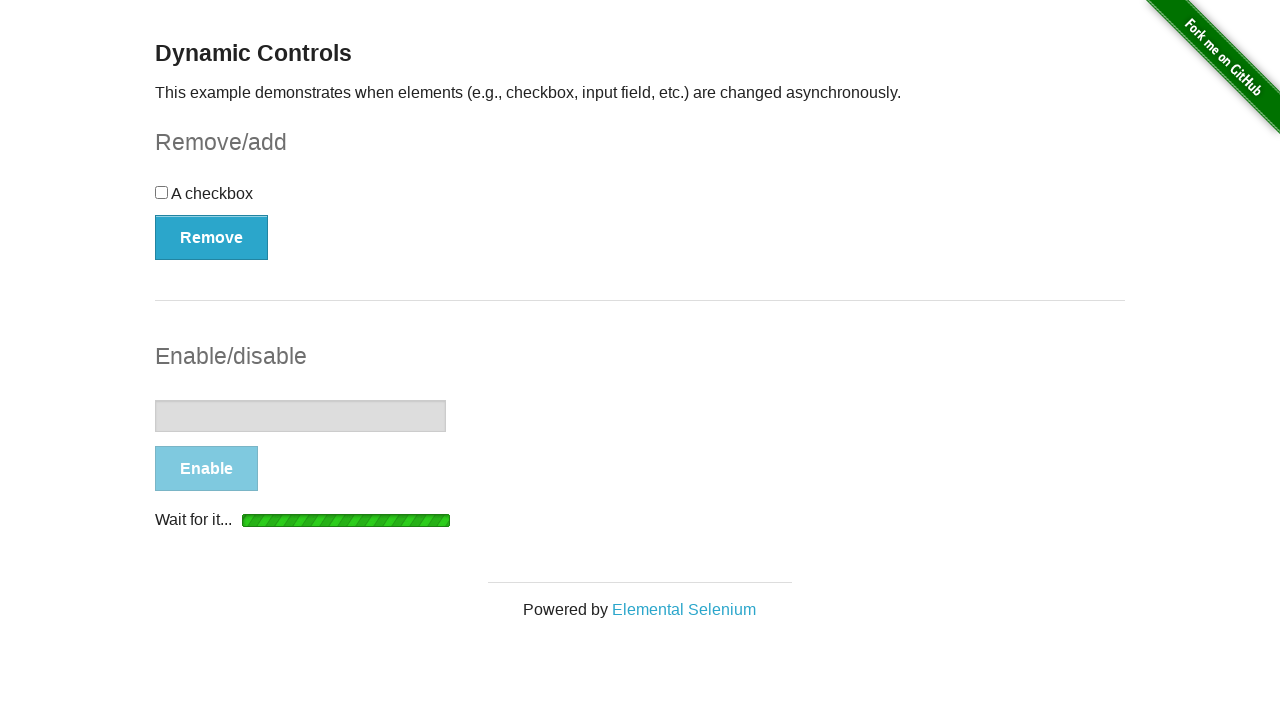

Typed 'Hello' into the enabled text field on //input[@type='text']
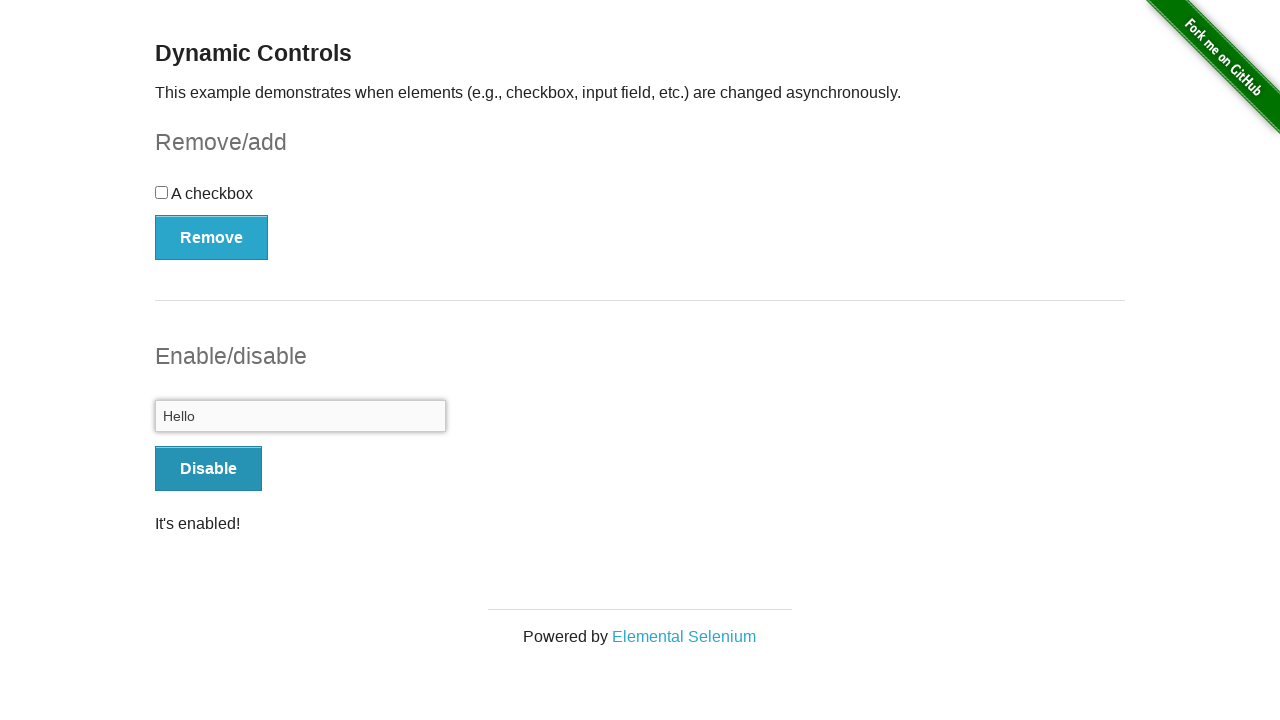

Verified that text field contains 'Hello'
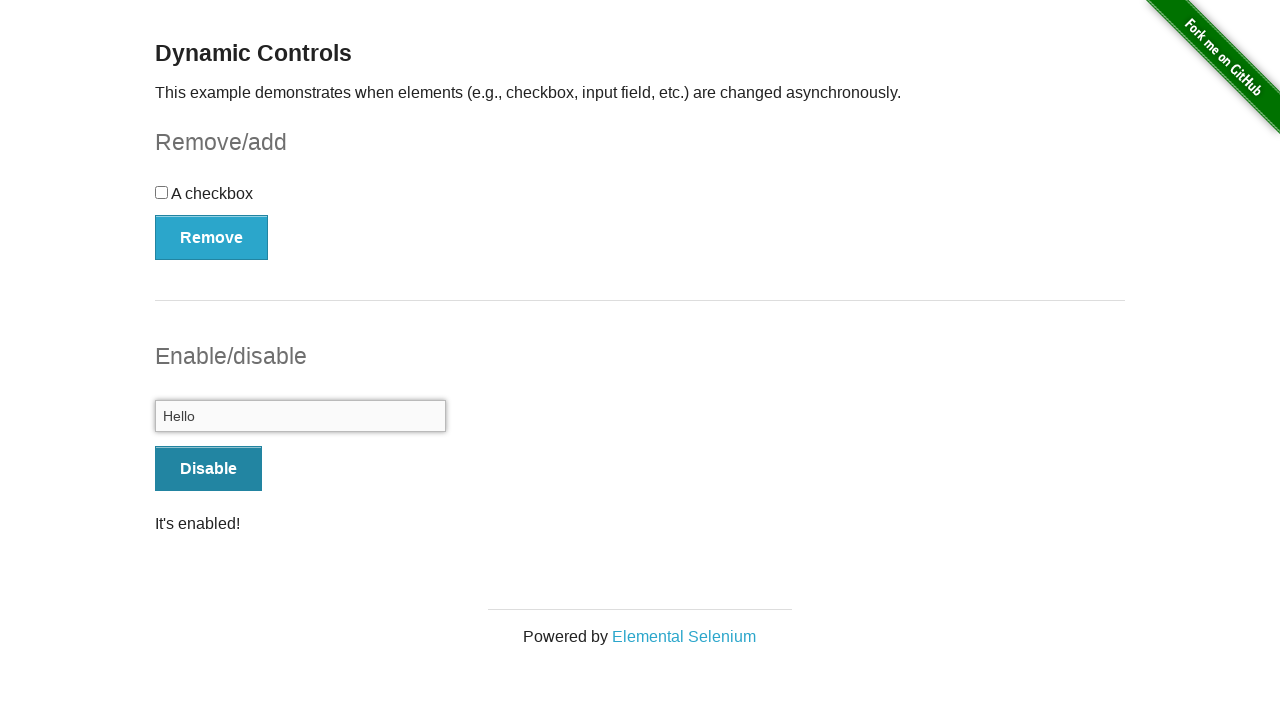

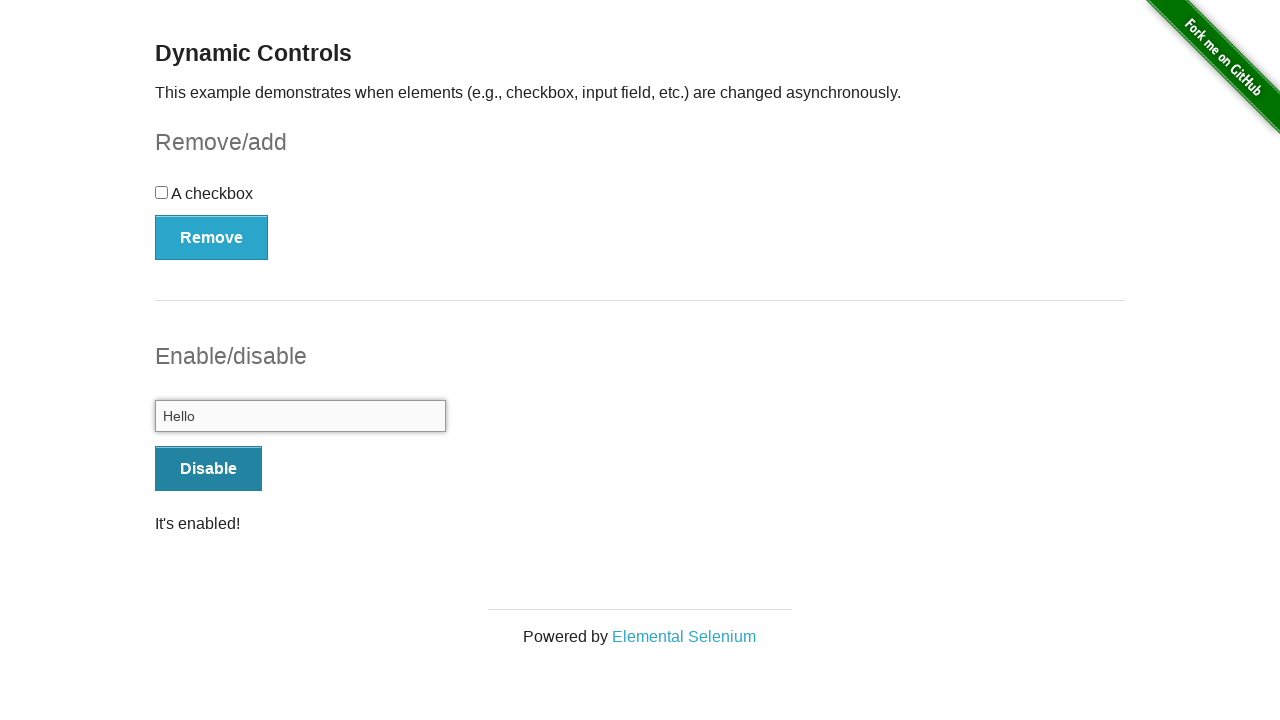